Pauses for 3 seconds and then verifies a late element has appeared

Starting URL: http://guinea-pig.webdriver.io/

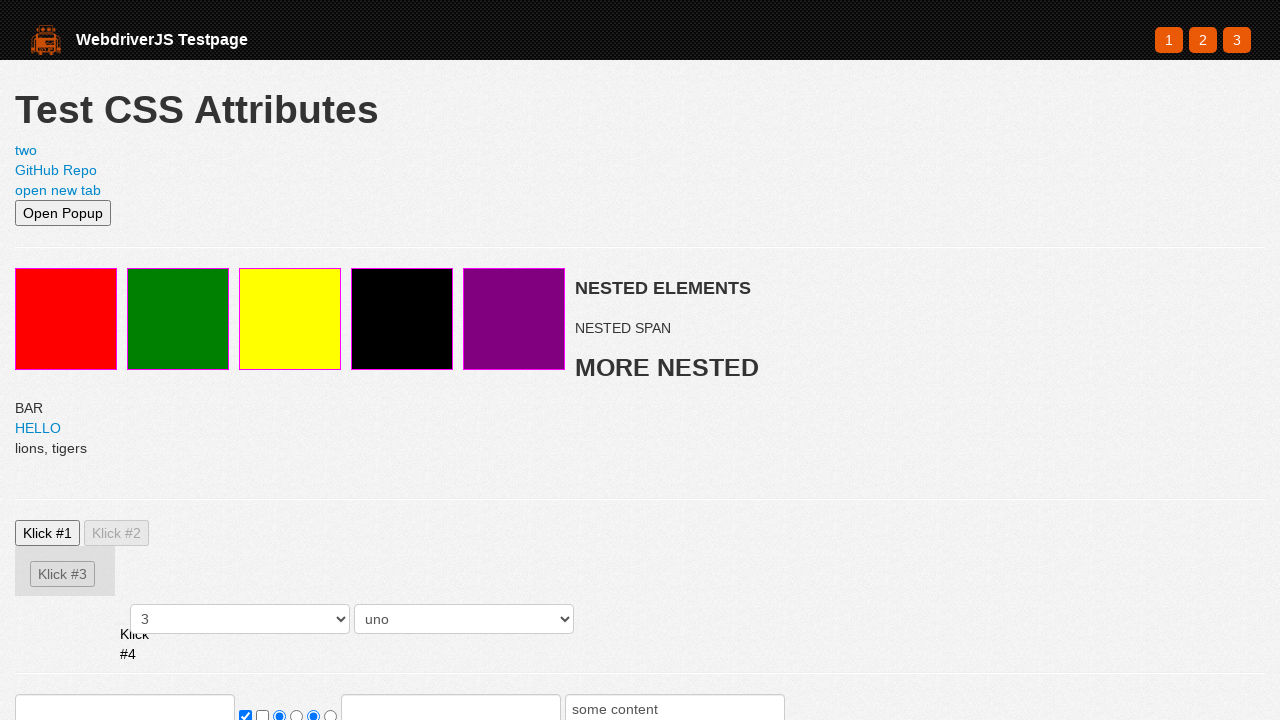

Navigated to guinea-pig test page
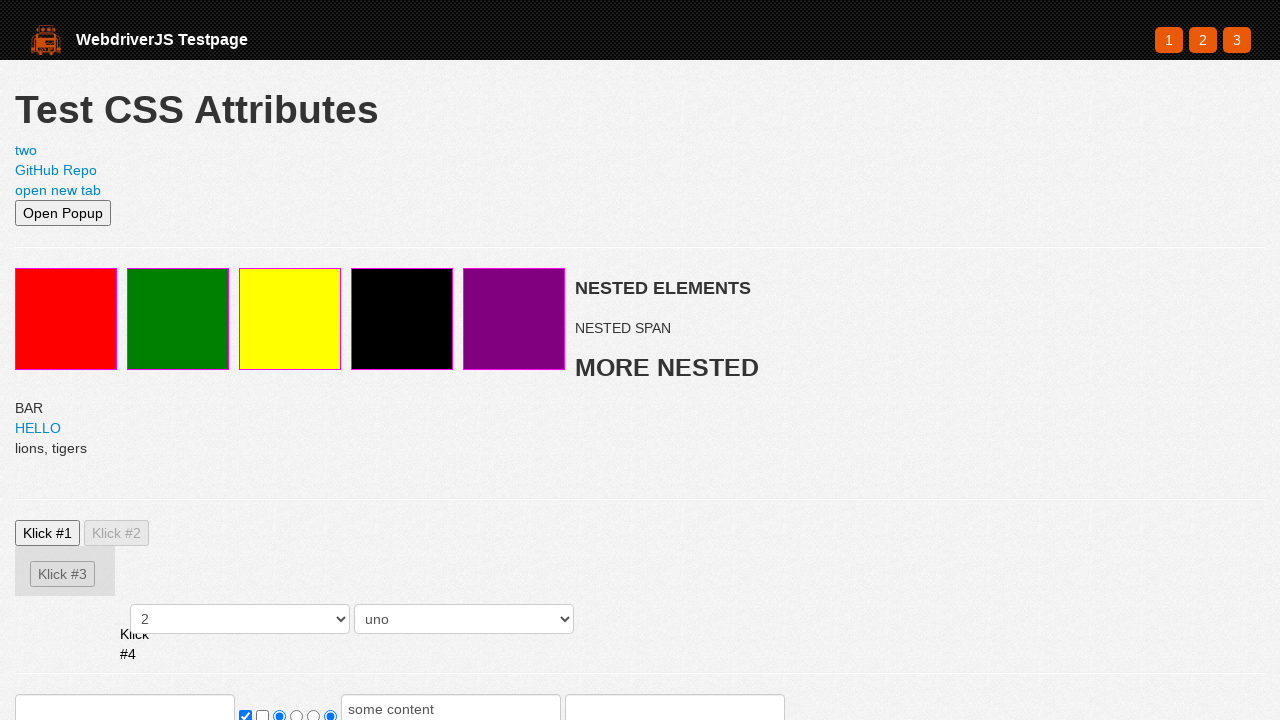

Paused for 3 seconds
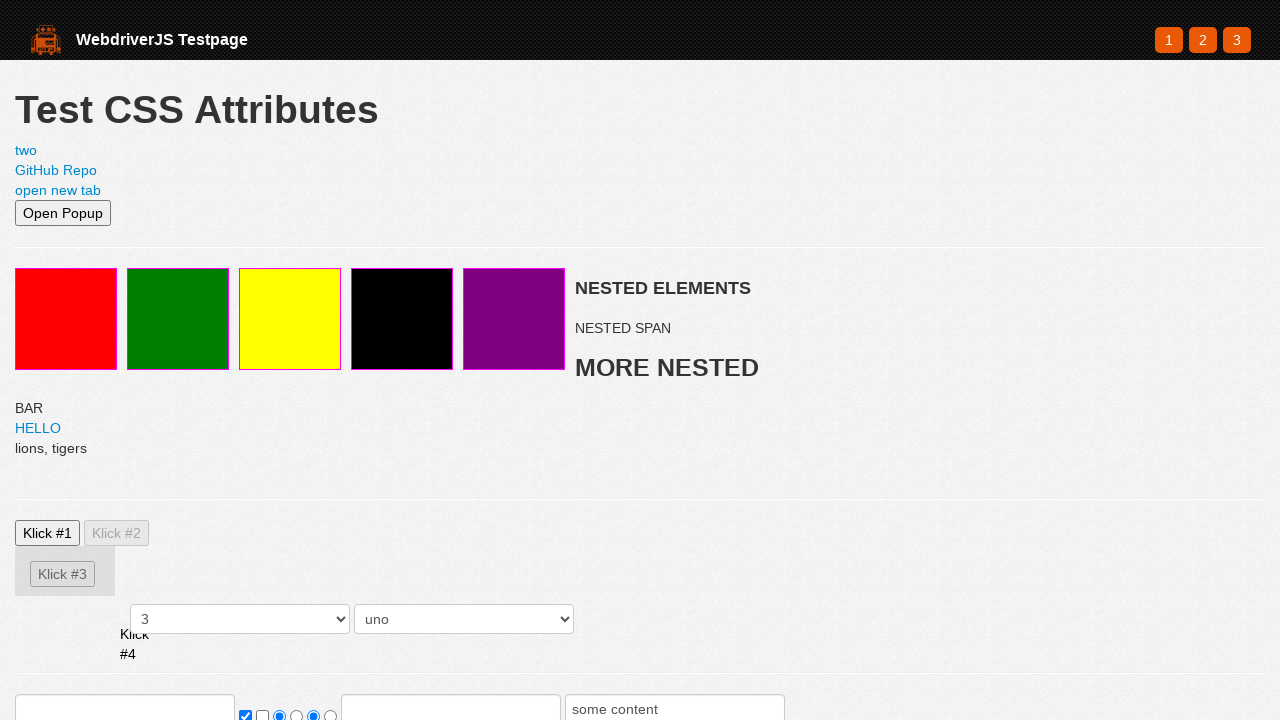

Late element has appeared and is visible
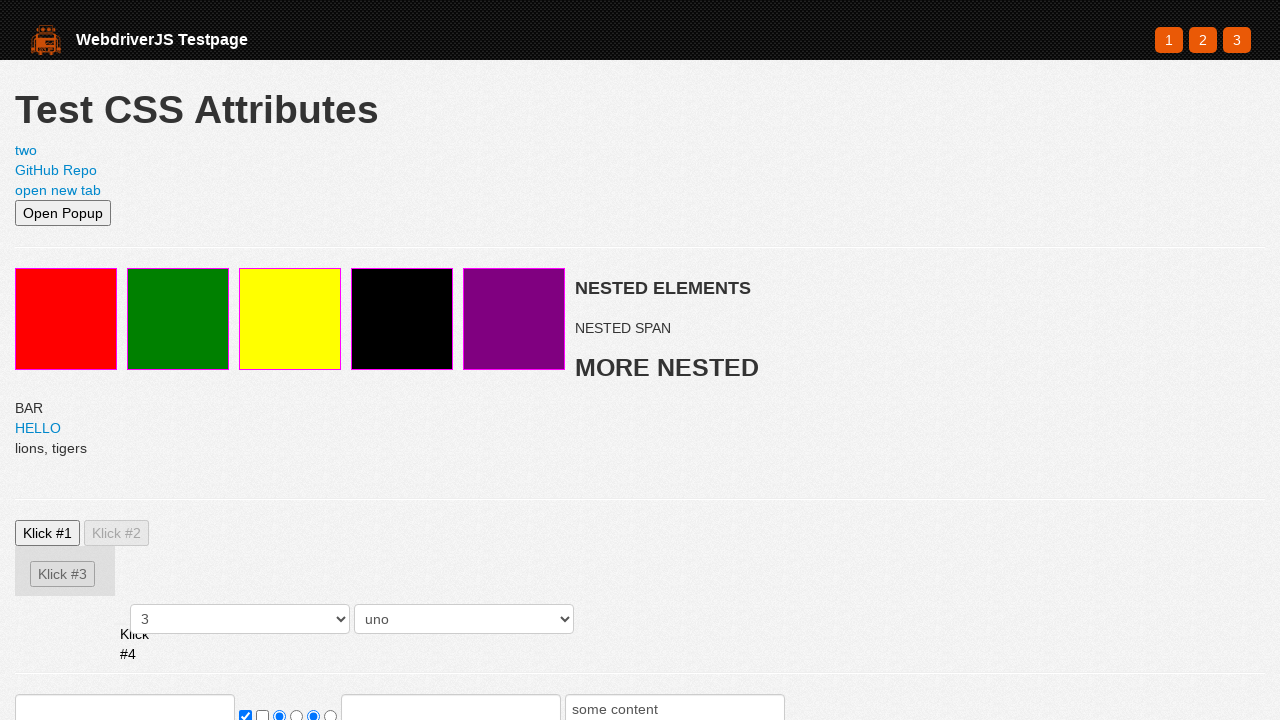

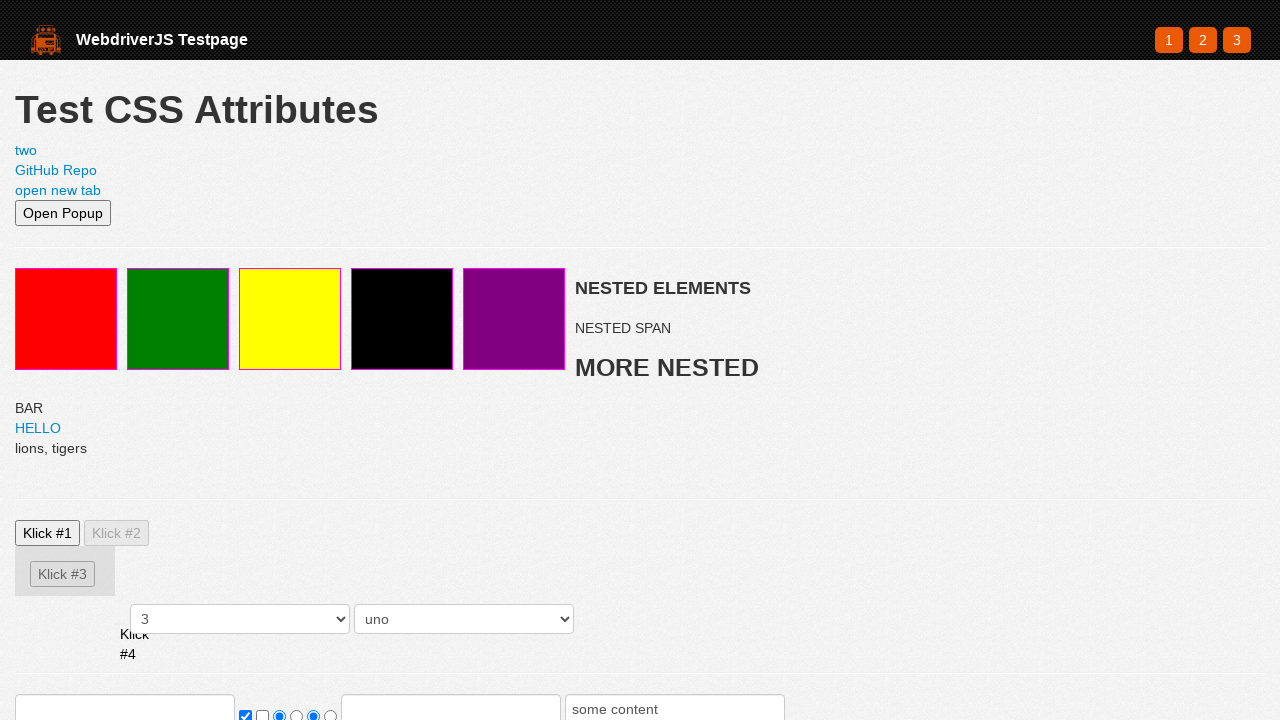